Navigates to Tata CLiQ e-commerce website and verifies the page loads successfully

Starting URL: https://www.tatacliq.com/

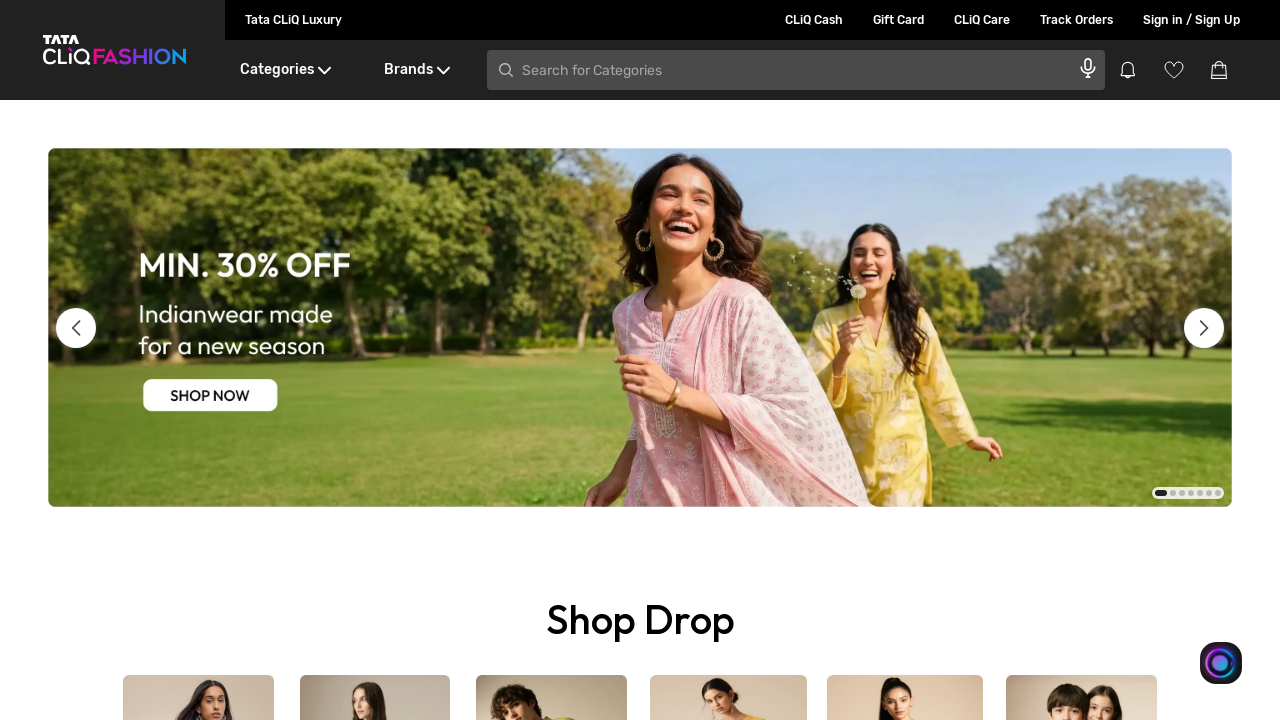

Page DOM content loaded
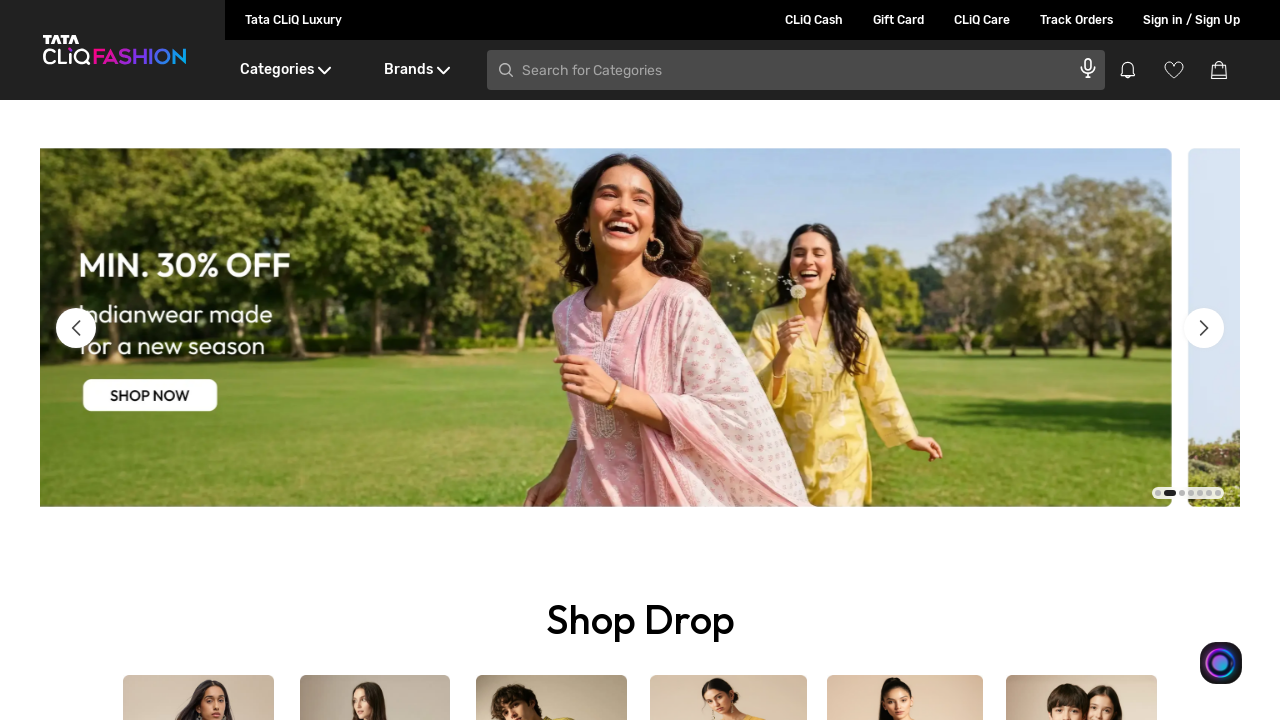

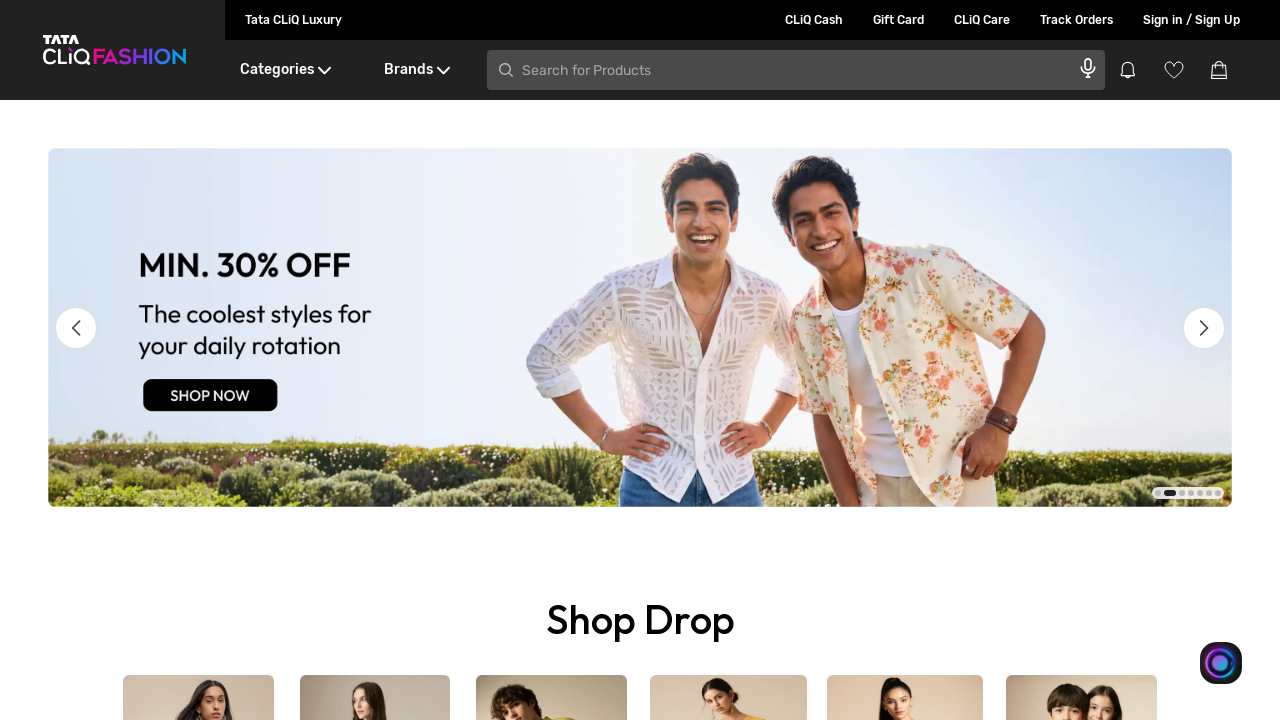